Tests table search functionality by entering "Rice" in the search field and verifying that the filtered results contain the search term

Starting URL: https://rahulshettyacademy.com/seleniumPractise/#/offers

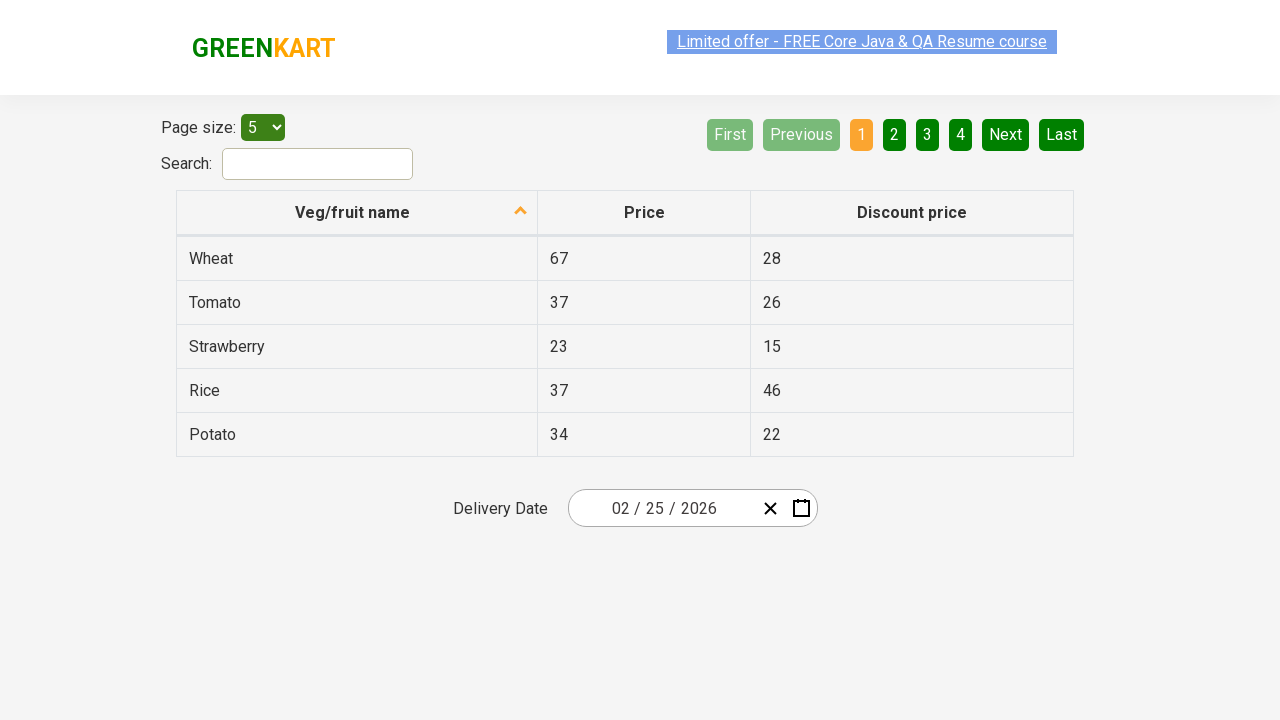

Entered 'Rice' in the search field on #search-field
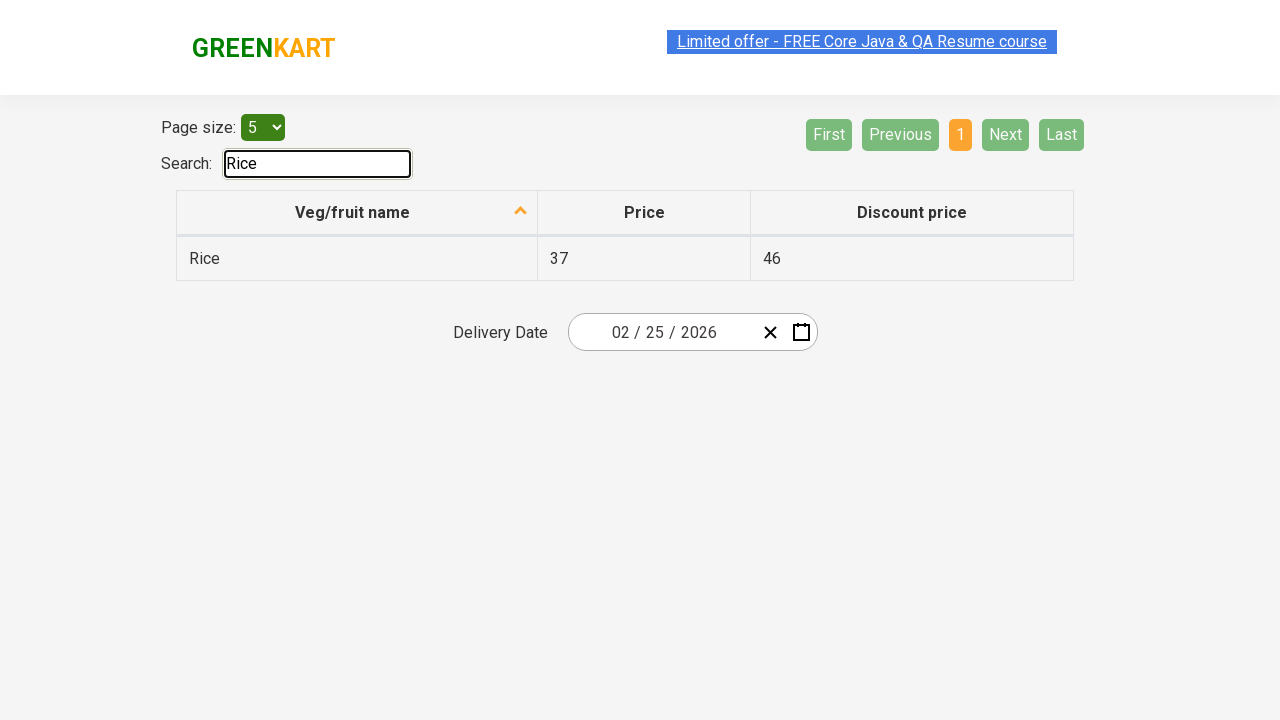

Waited for table to update with filtered results
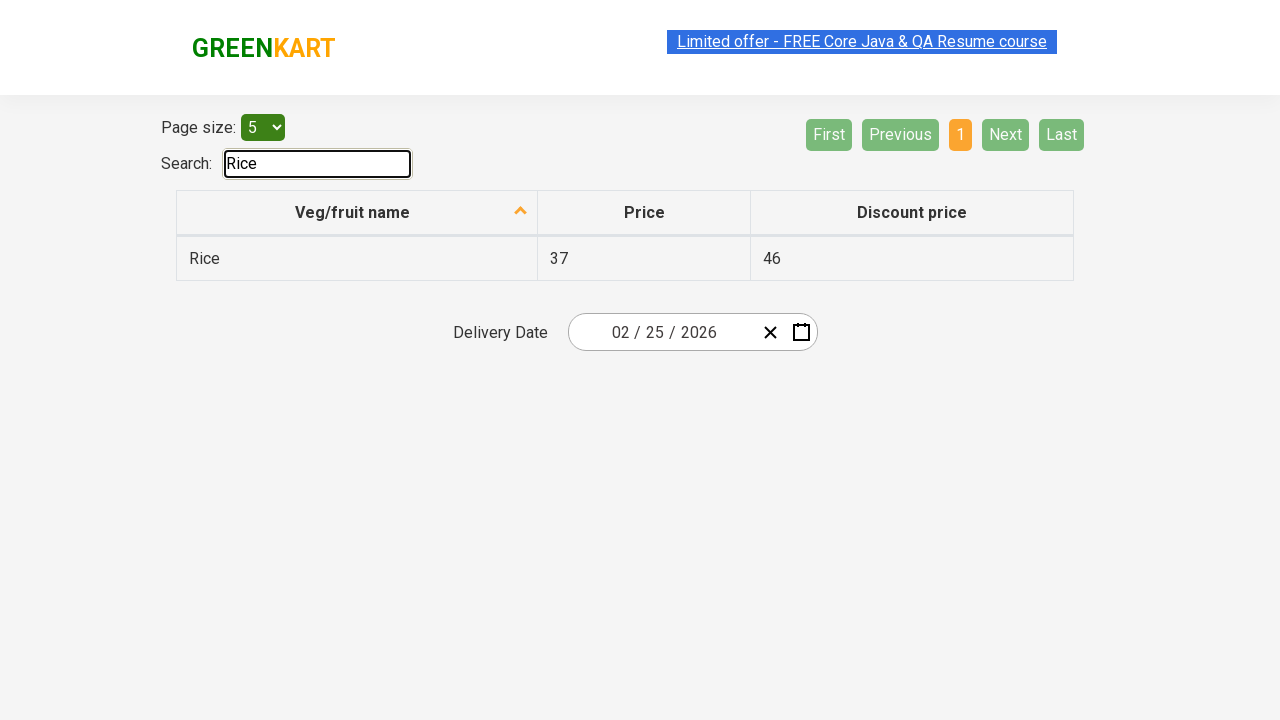

Retrieved all first column cells from filtered table
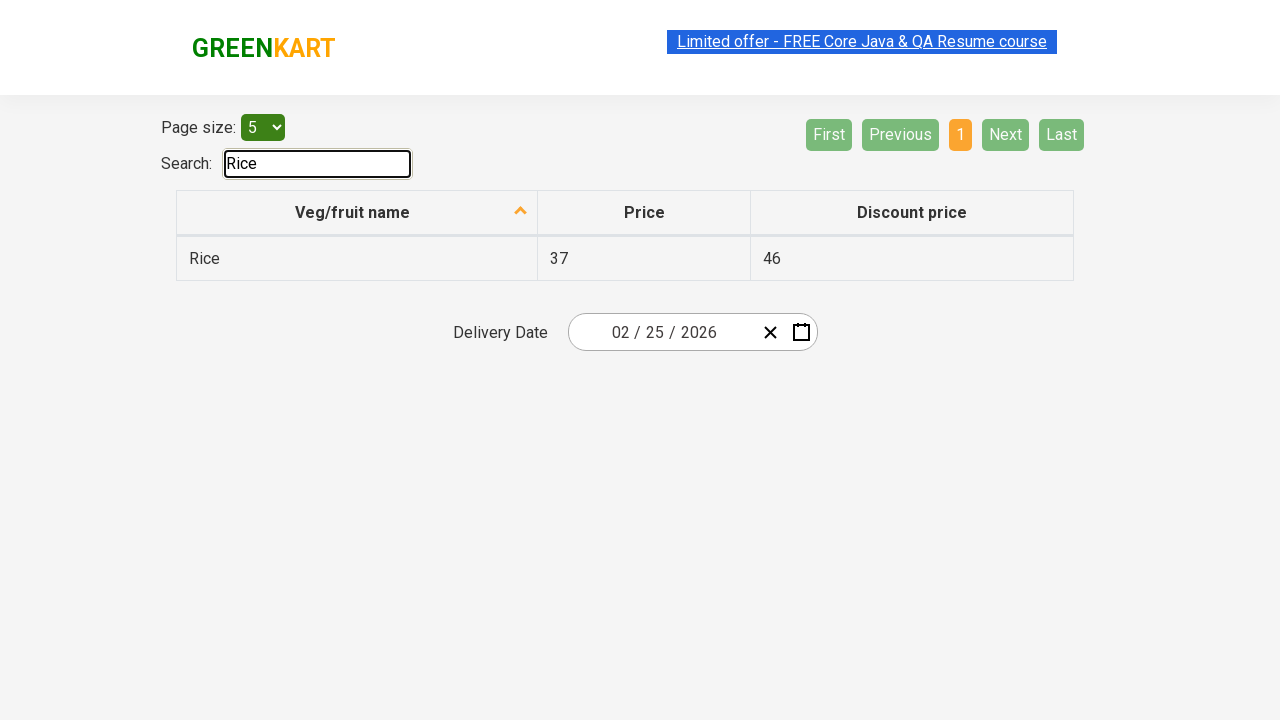

Verified that row contains 'Rice': 'Rice'
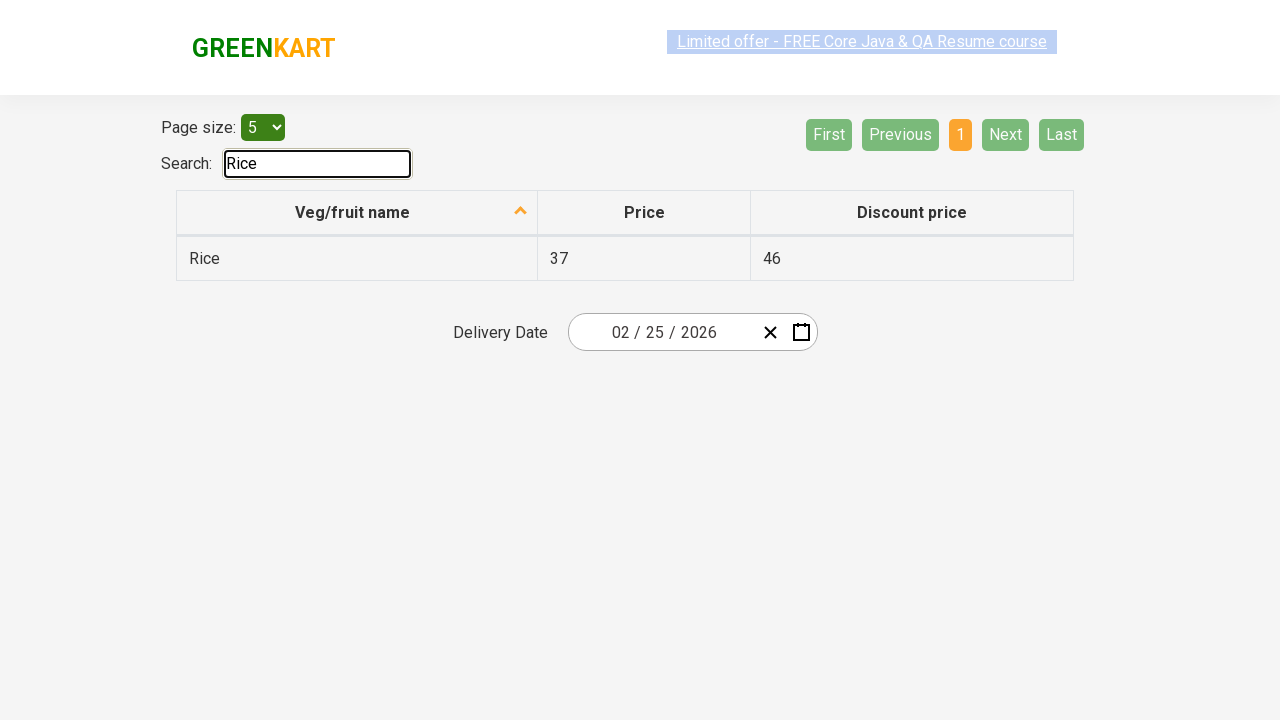

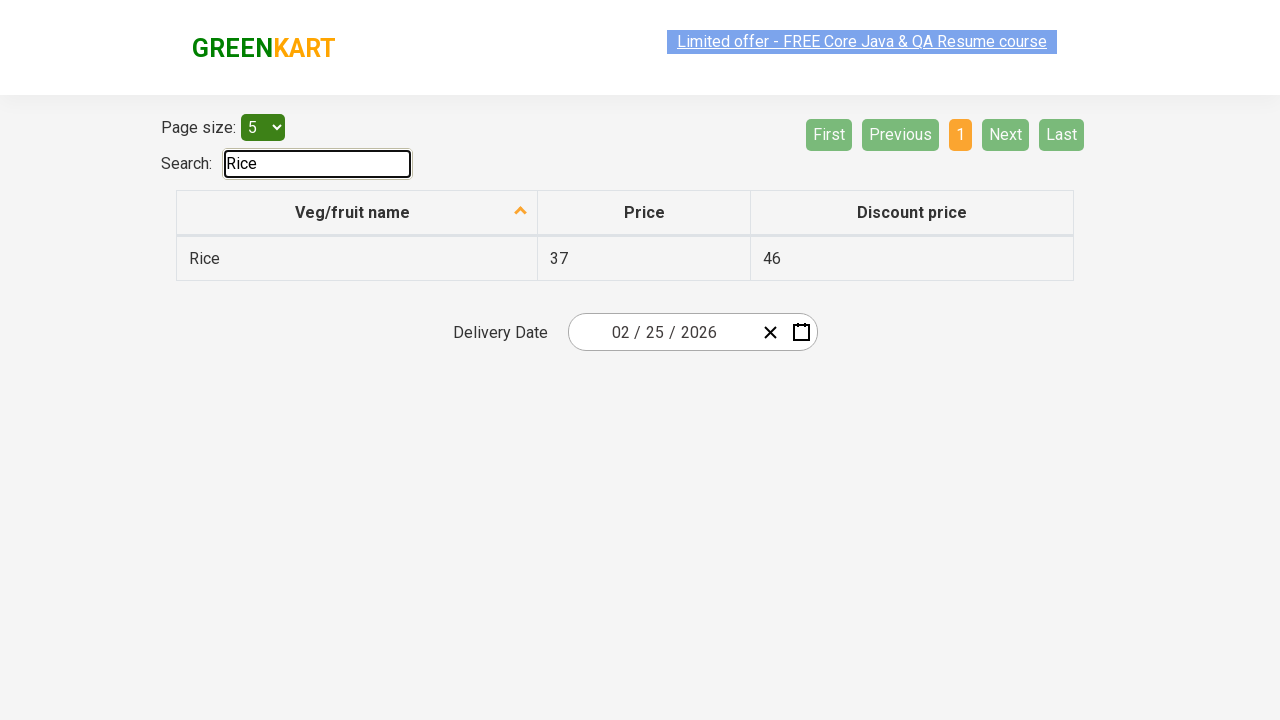